Fills out a practice form with user information including name, email, mobile number, and current address

Starting URL: https://demoqa.com/automation-practice-form

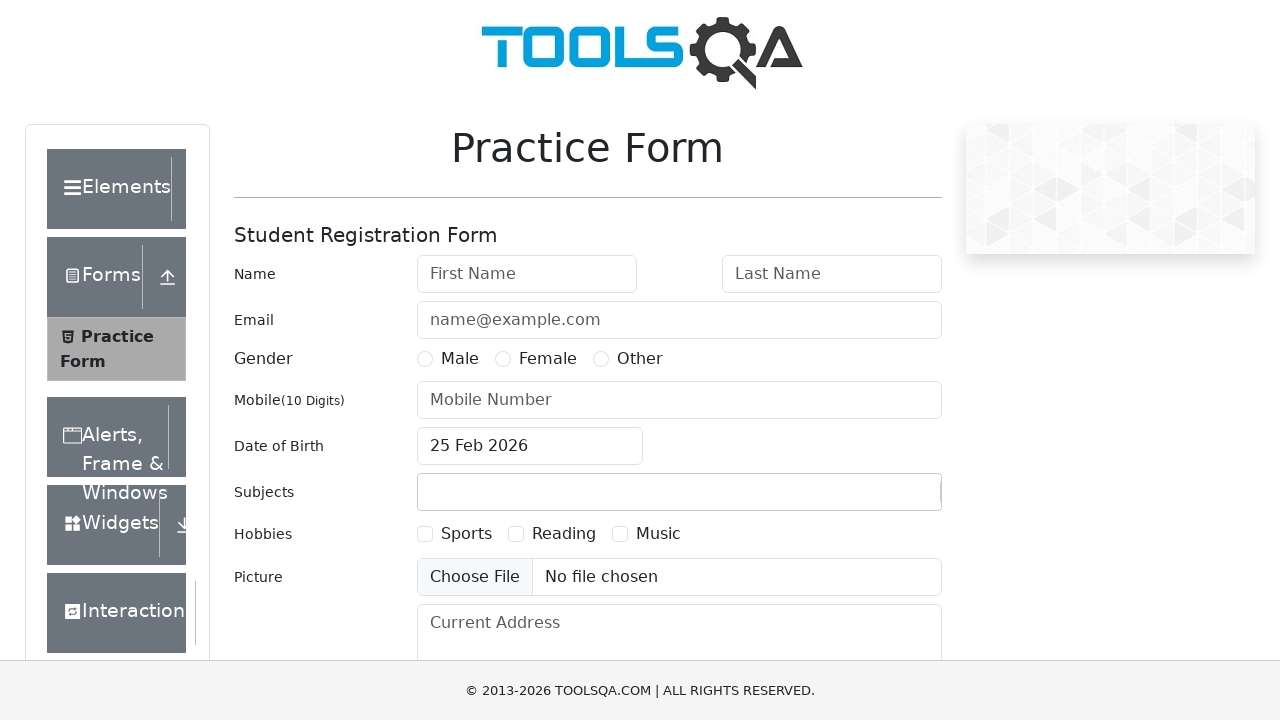

Filled first name field with 'arvind' on #firstName
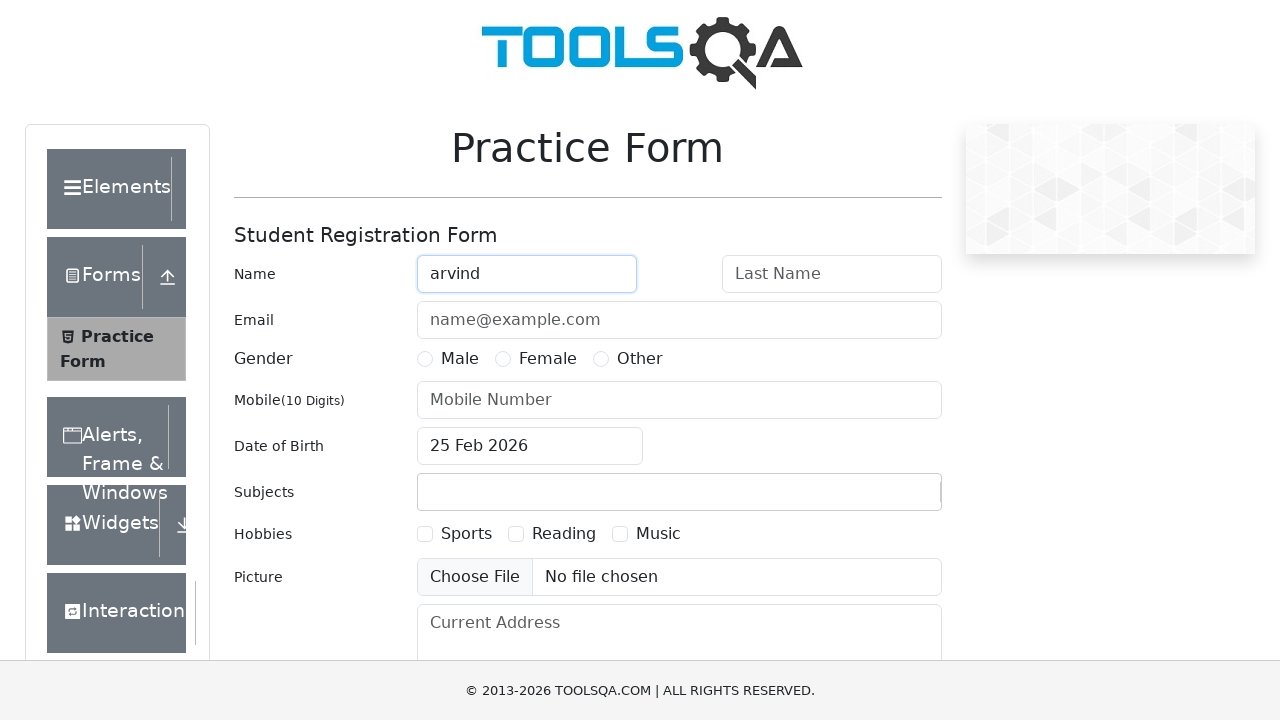

Filled last name field with 'pareek' on #lastName
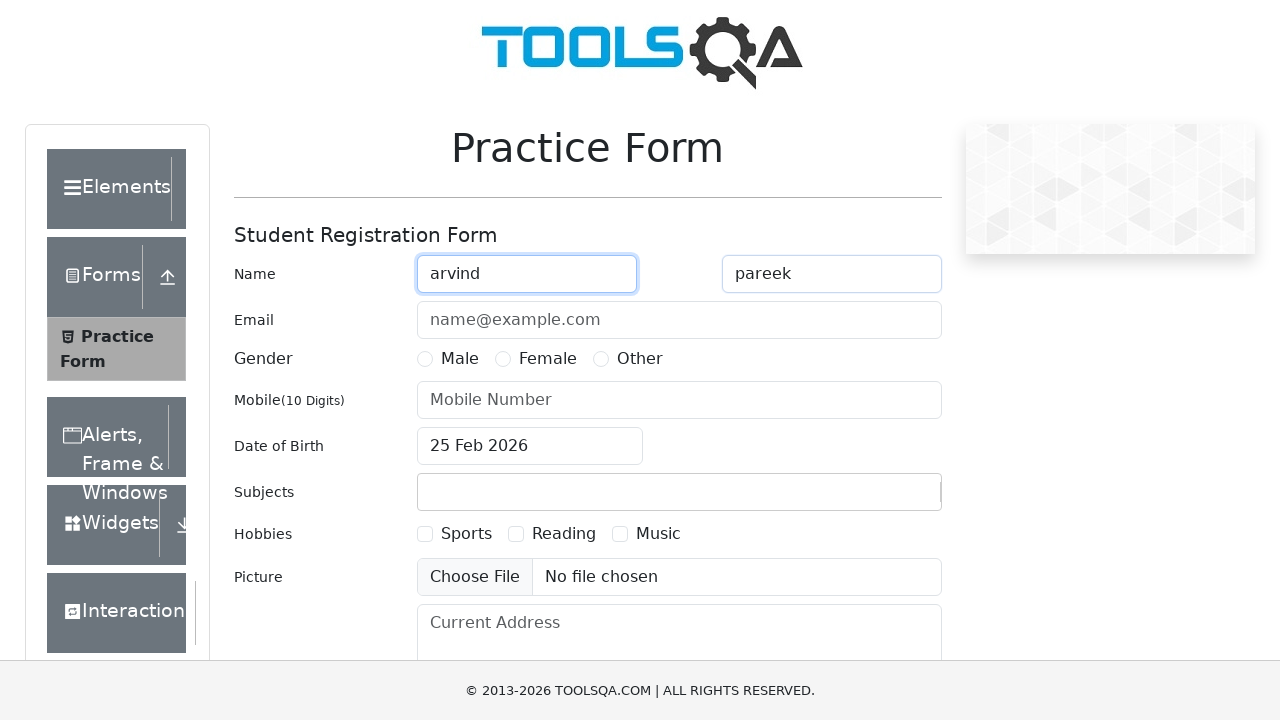

Filled email field with 'abc@gmail.com' on #userEmail
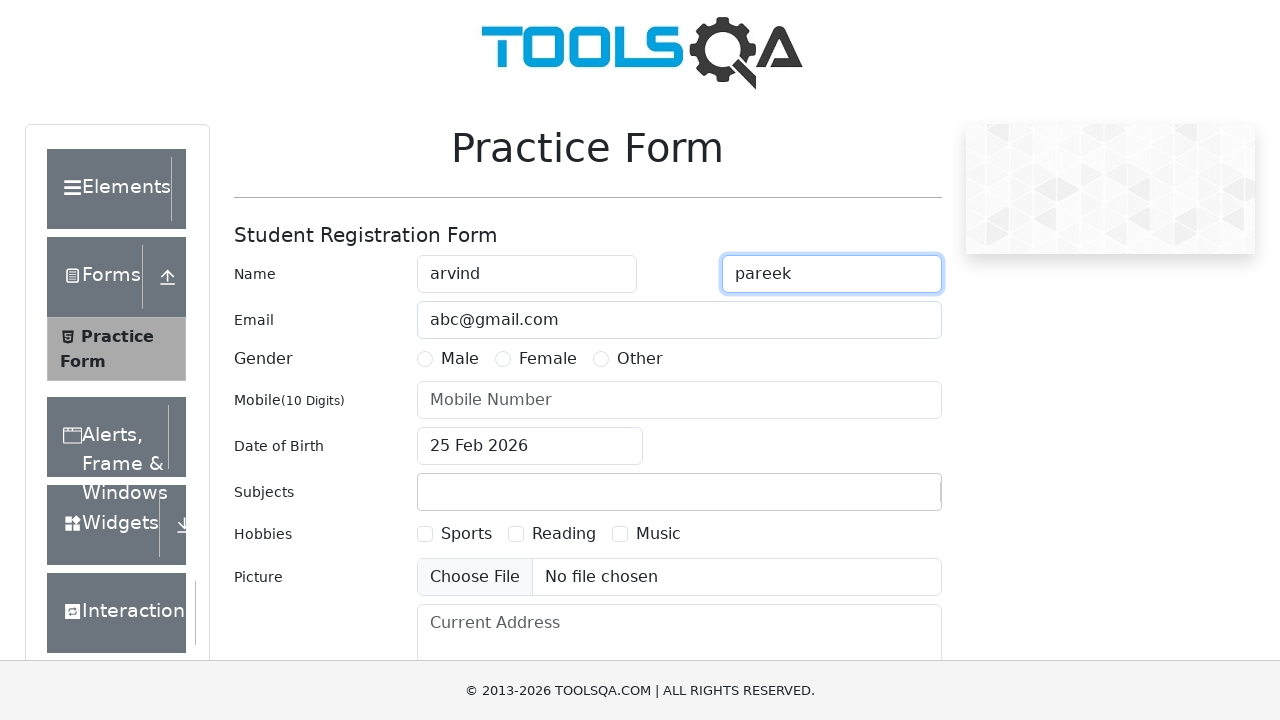

Filled mobile number field with '1234567890' on #userNumber
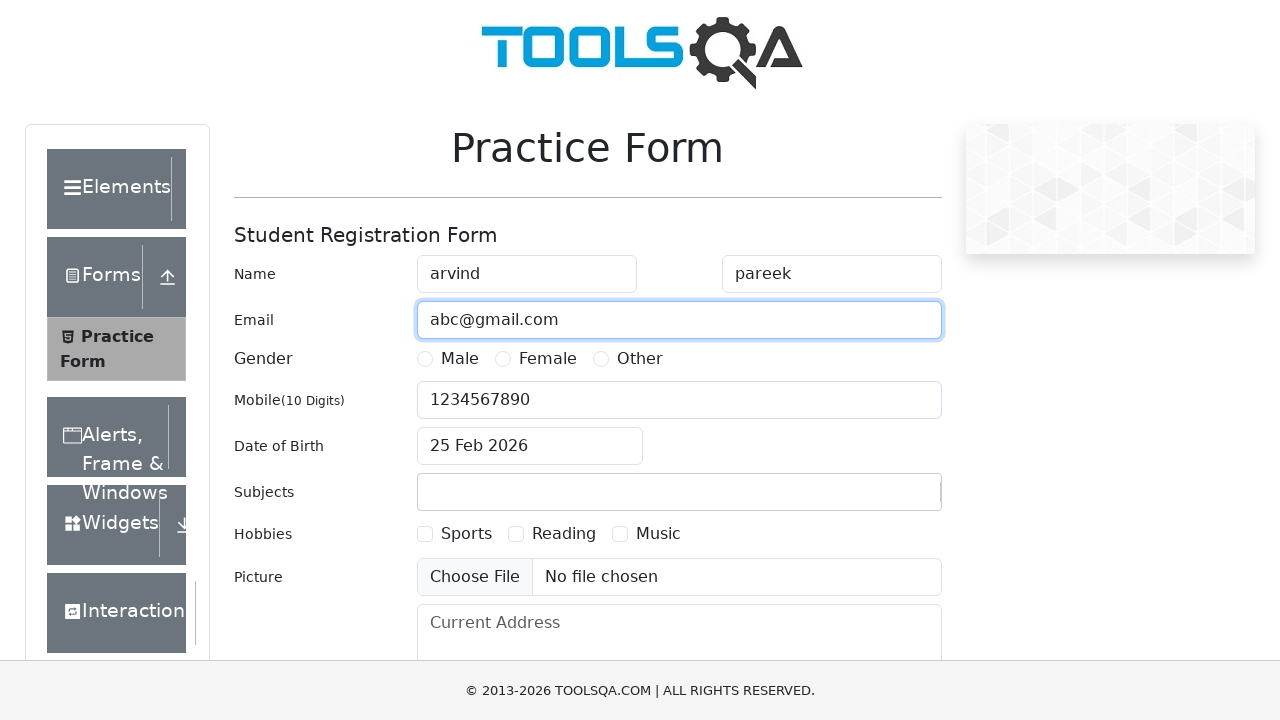

Filled current address field with 'java selenium' on #currentAddress
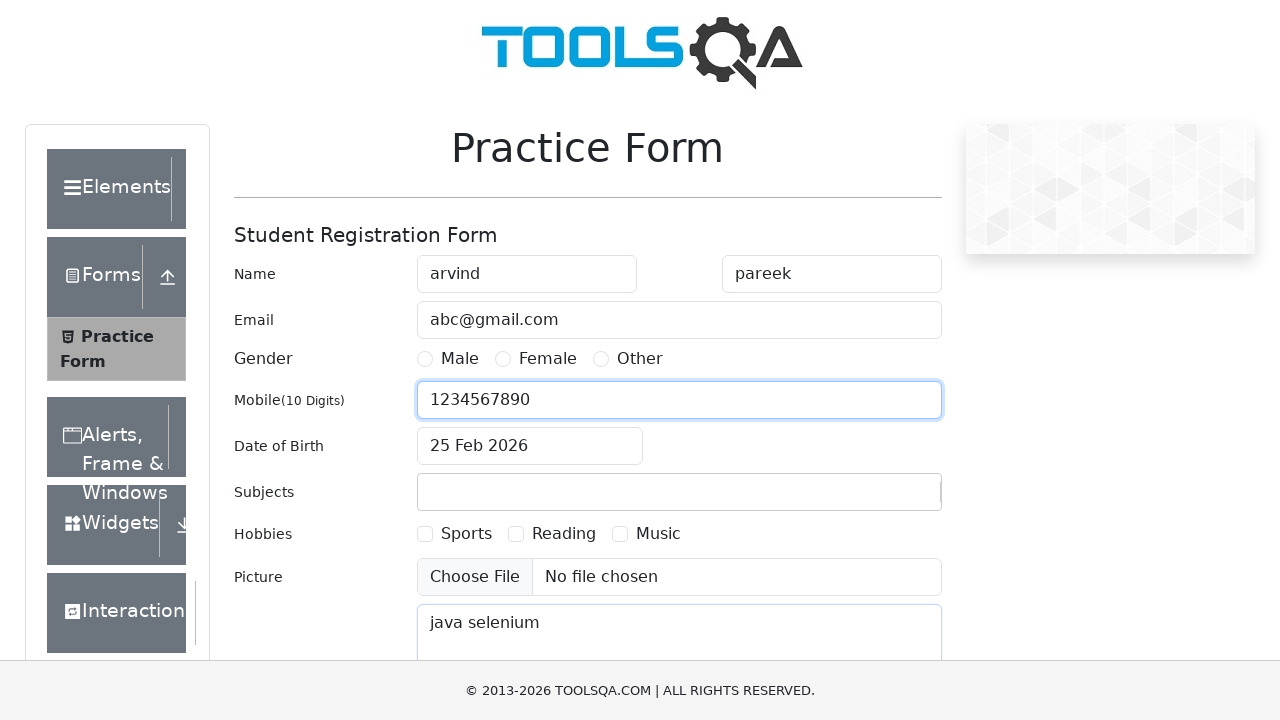

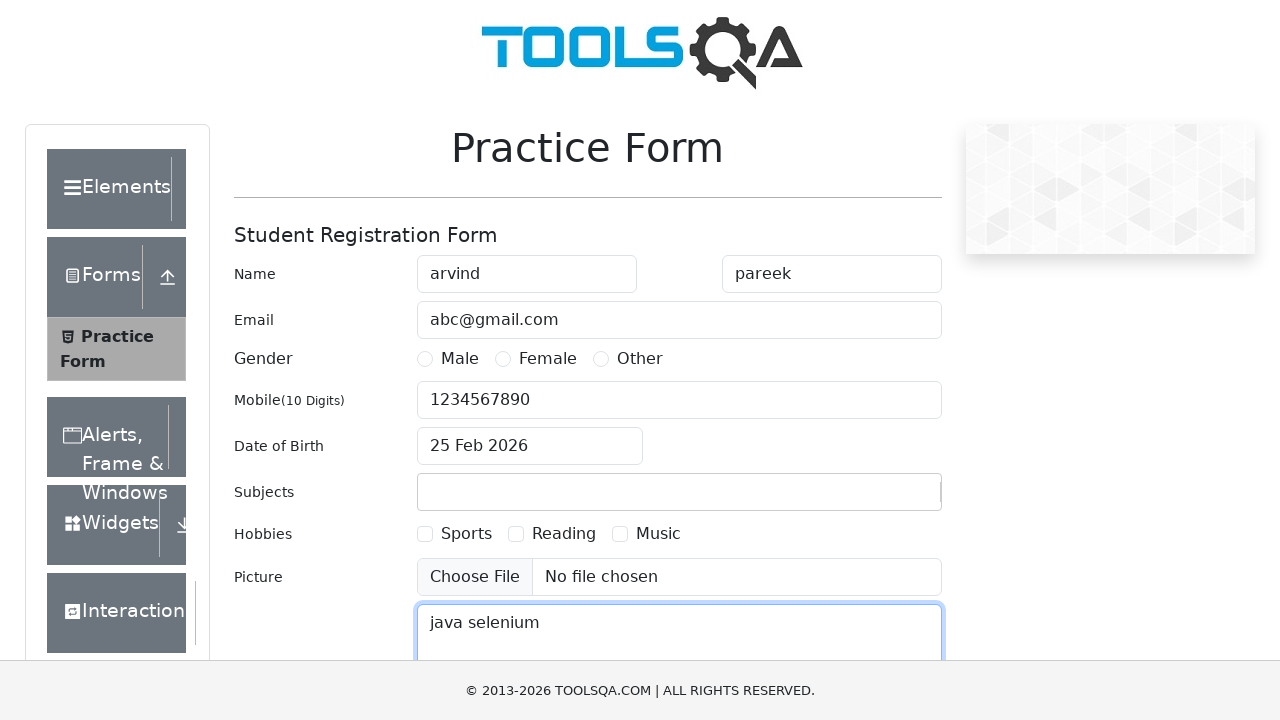